Tests file download capability by navigating to a download page, extracting a download link, and verifying the file can be downloaded by checking its content type and size via HTTP headers.

Starting URL: http://the-internet.herokuapp.com/download

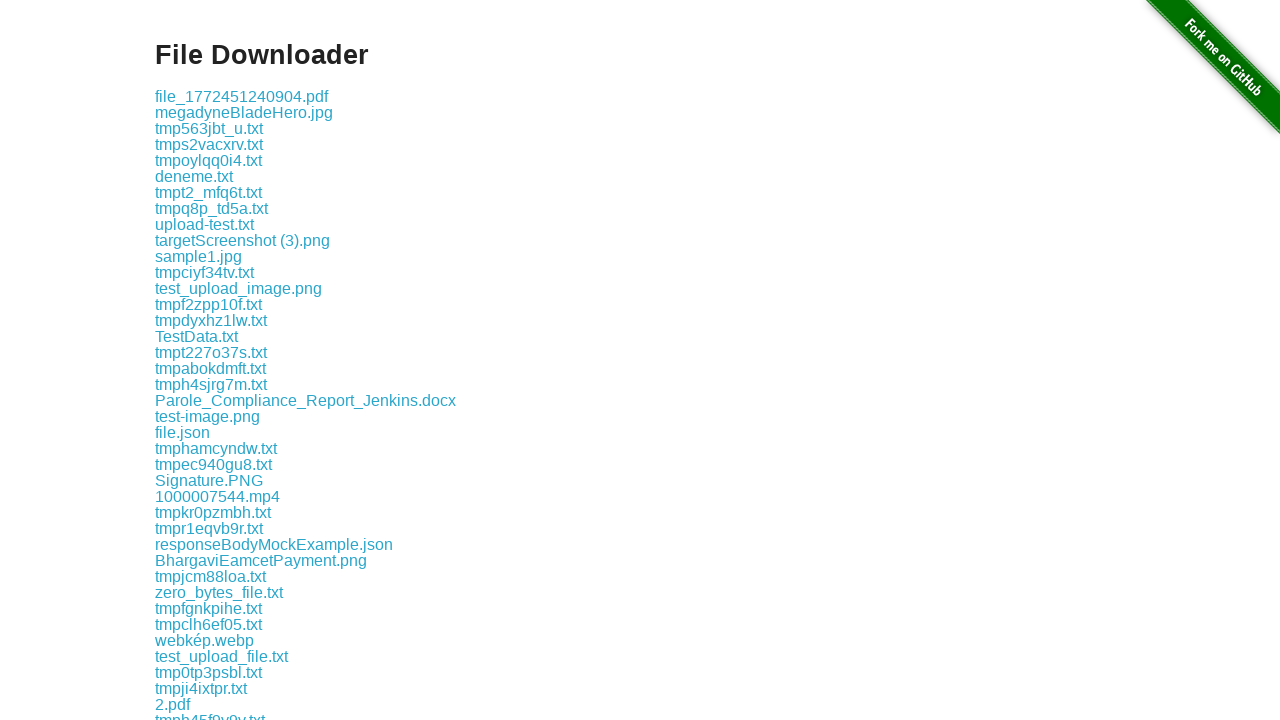

Waited for download links to load on the page
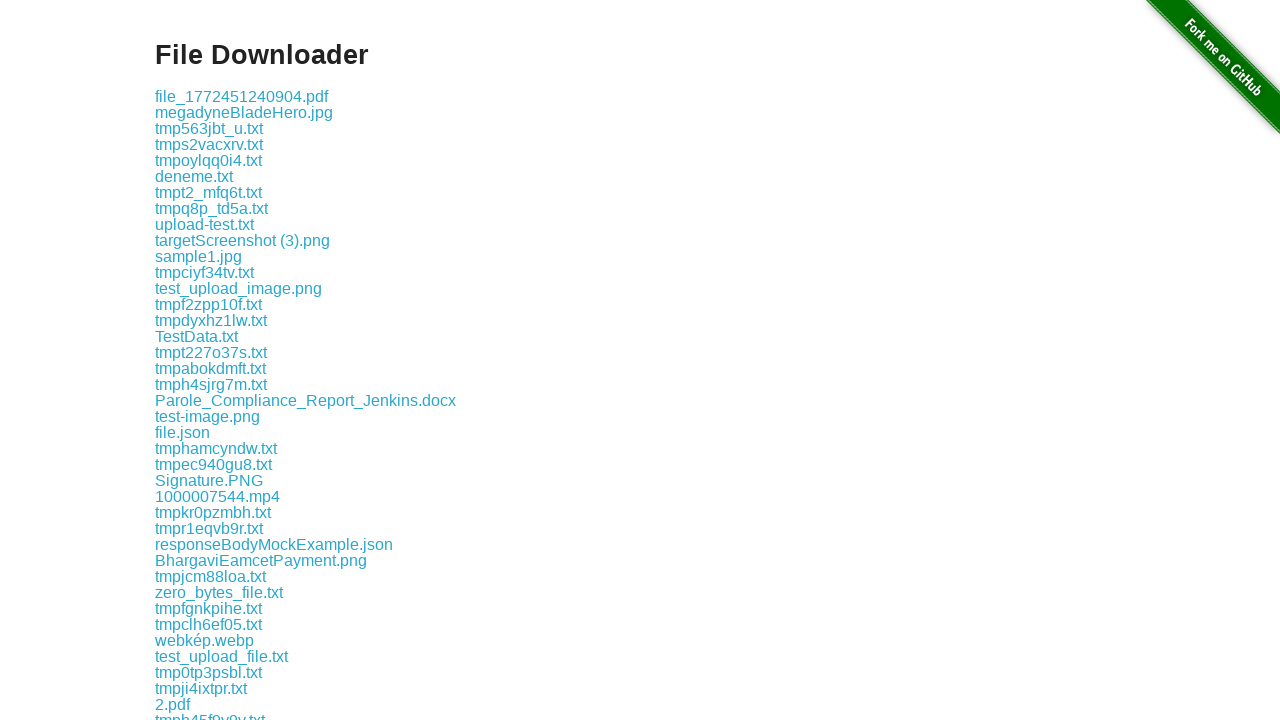

Extracted download link: download/file_1772451240904.pdf
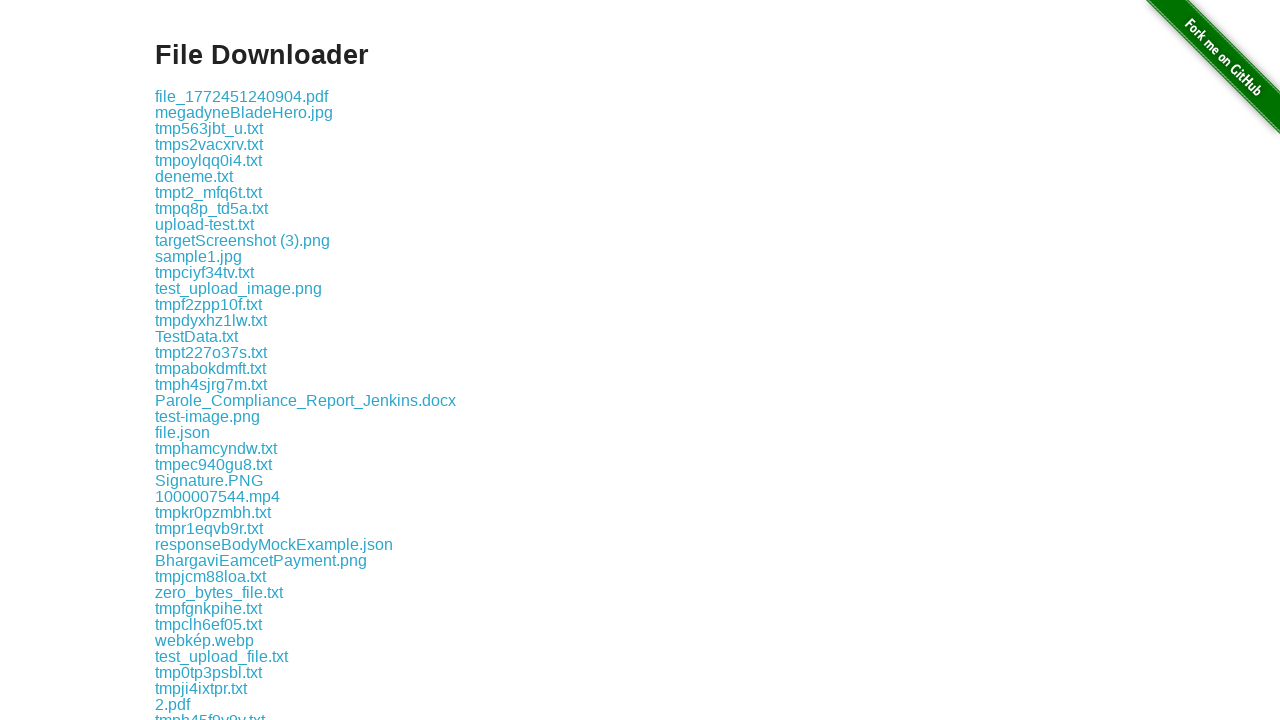

Verified that download link is not empty and valid
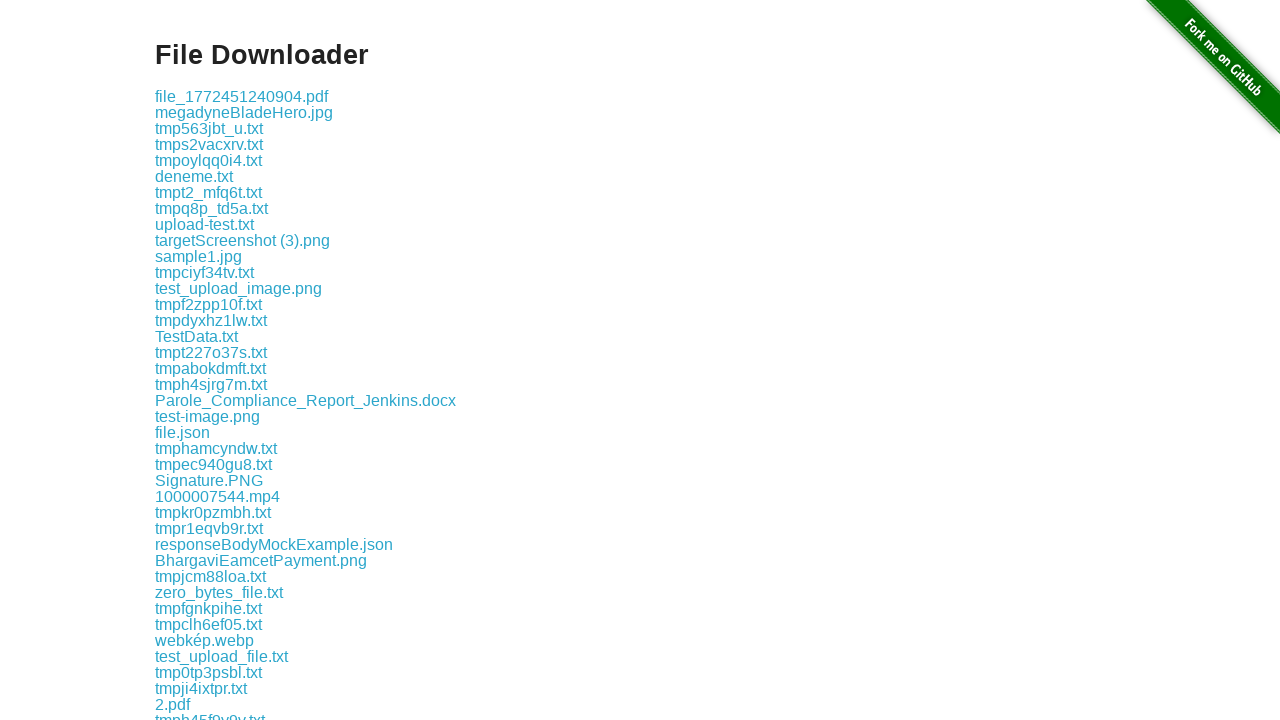

Clicked the download link to initiate file download at (242, 96) on .example a >> nth=0
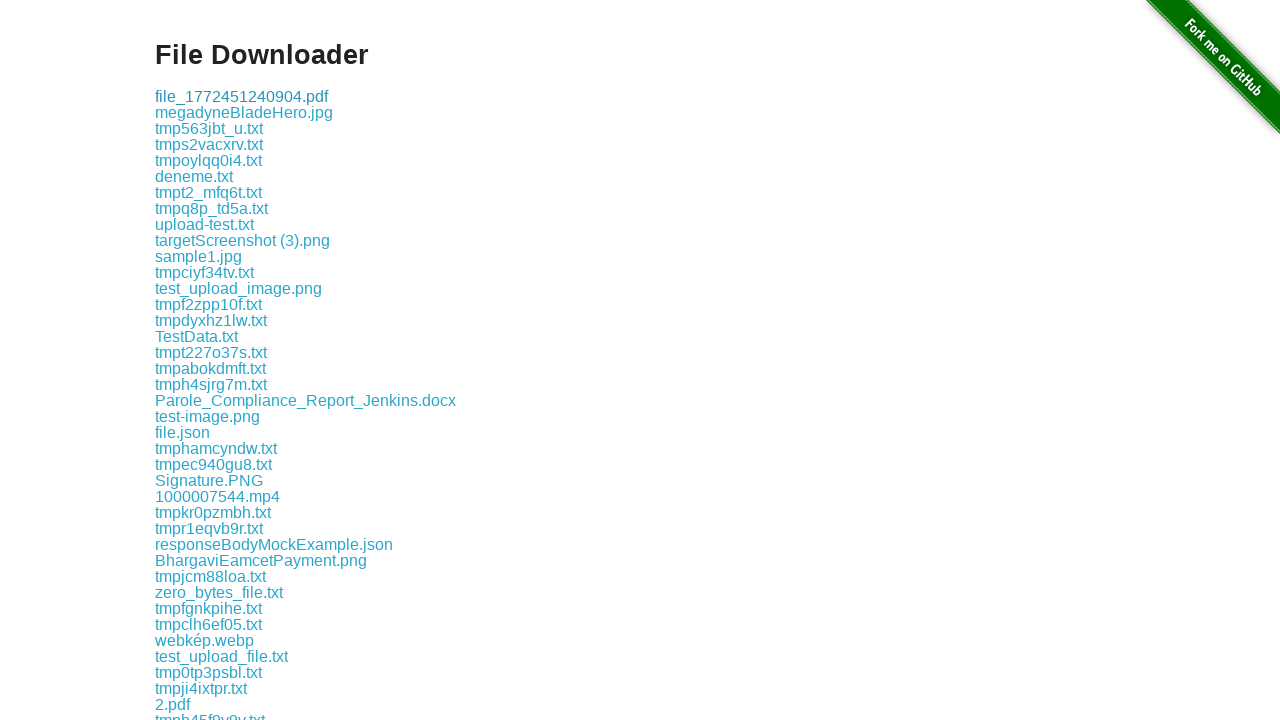

Waited 1 second for download to initialize
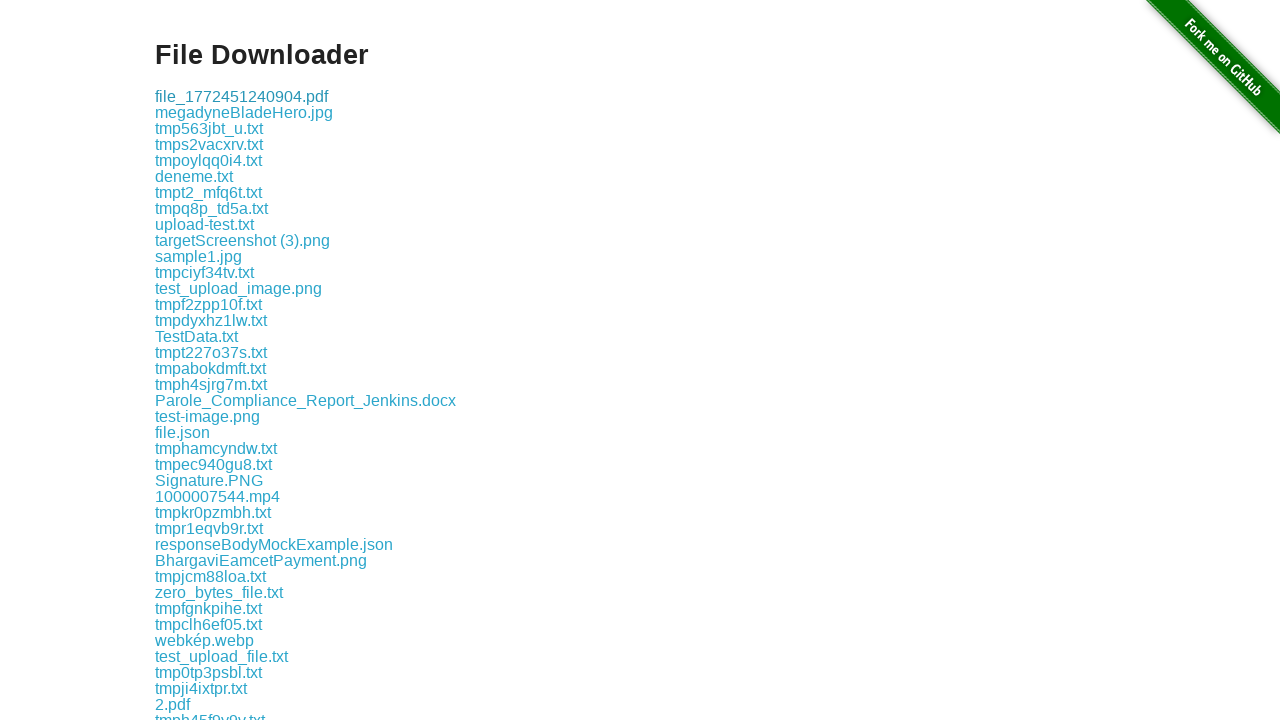

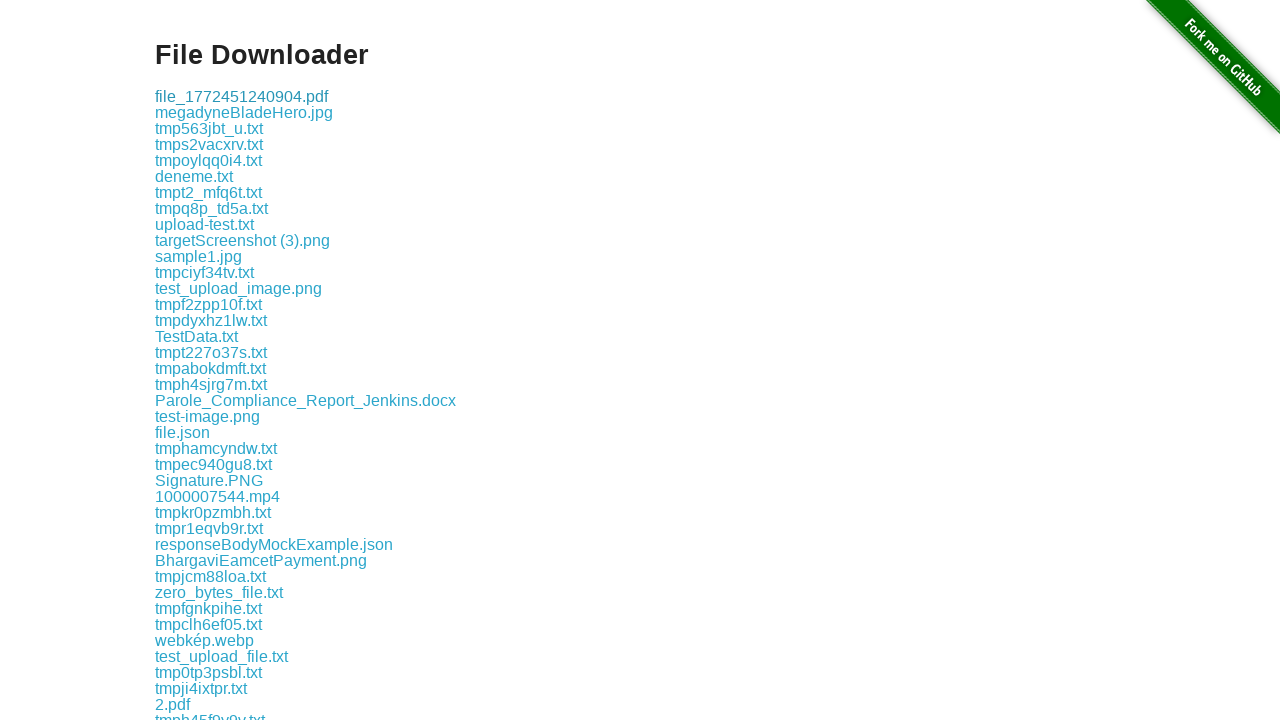